Tests mouse hover functionality by hovering over an element and clicking on a submenu item that appears

Starting URL: https://rahulshettyacademy.com/AutomationPractice/

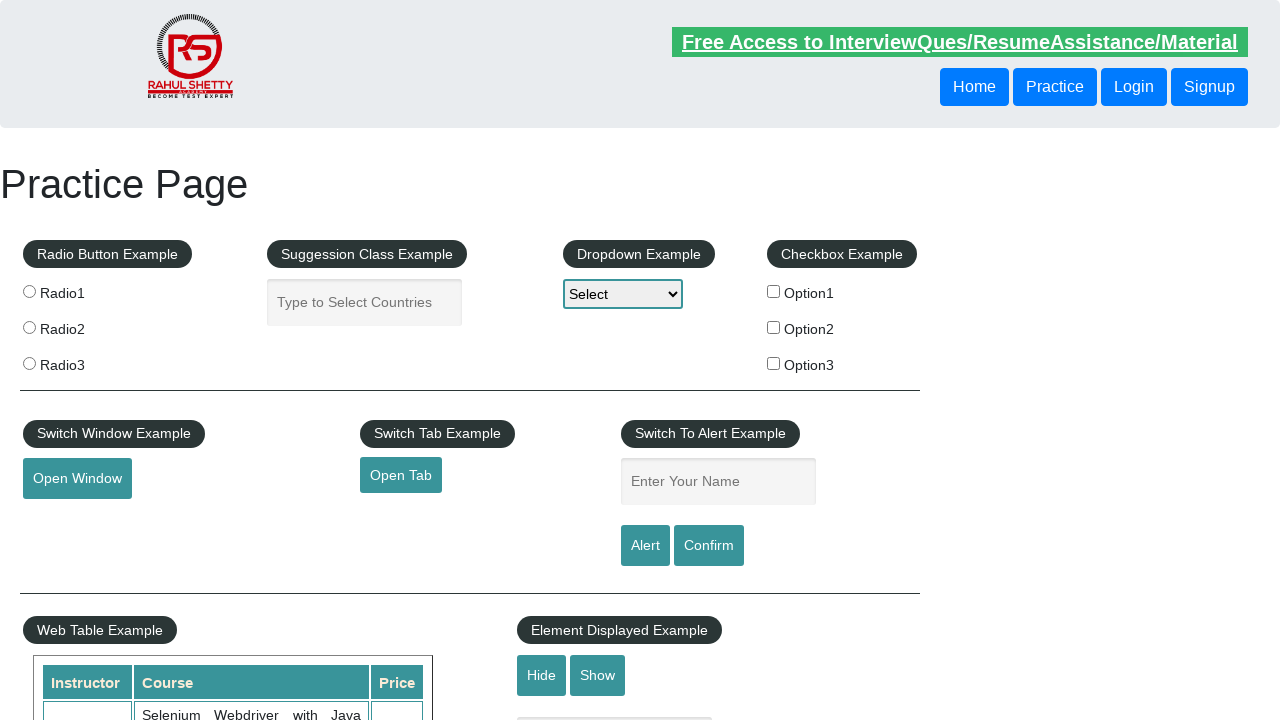

Hovered over mousehover element to reveal submenu at (83, 361) on #mousehover
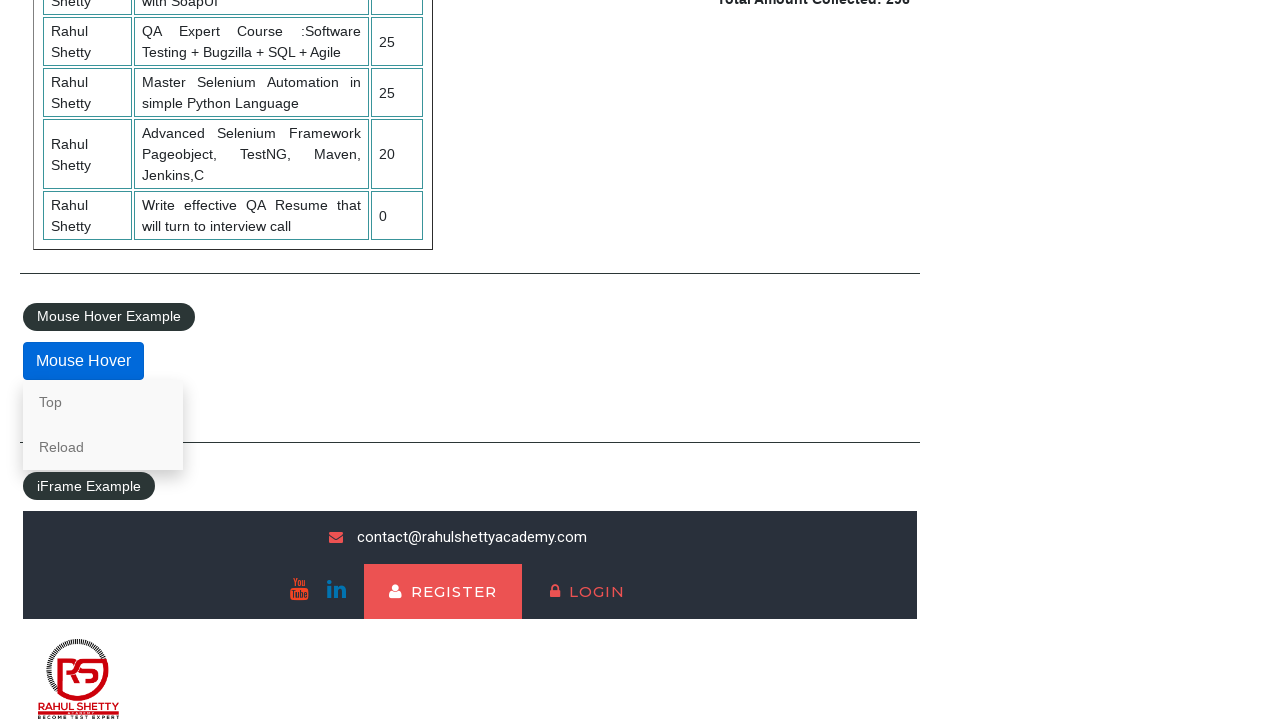

Clicked on Reload submenu item that appeared after hover at (103, 447) on text=Reload
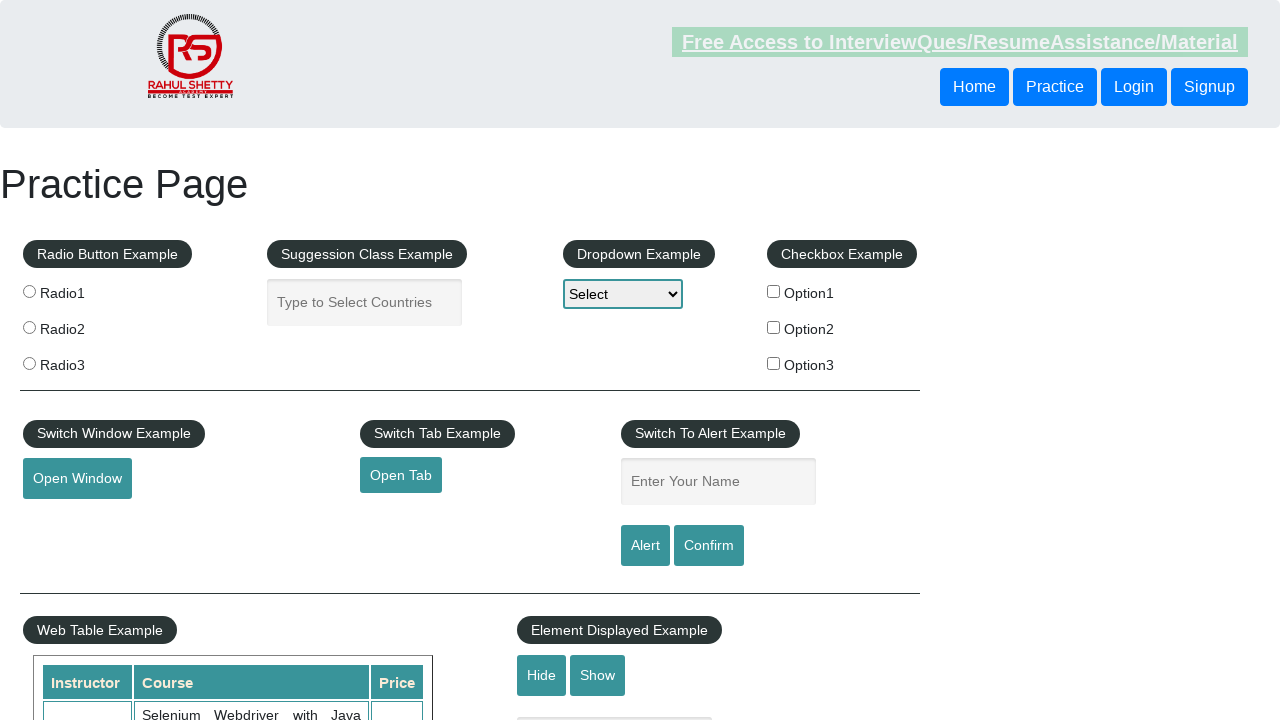

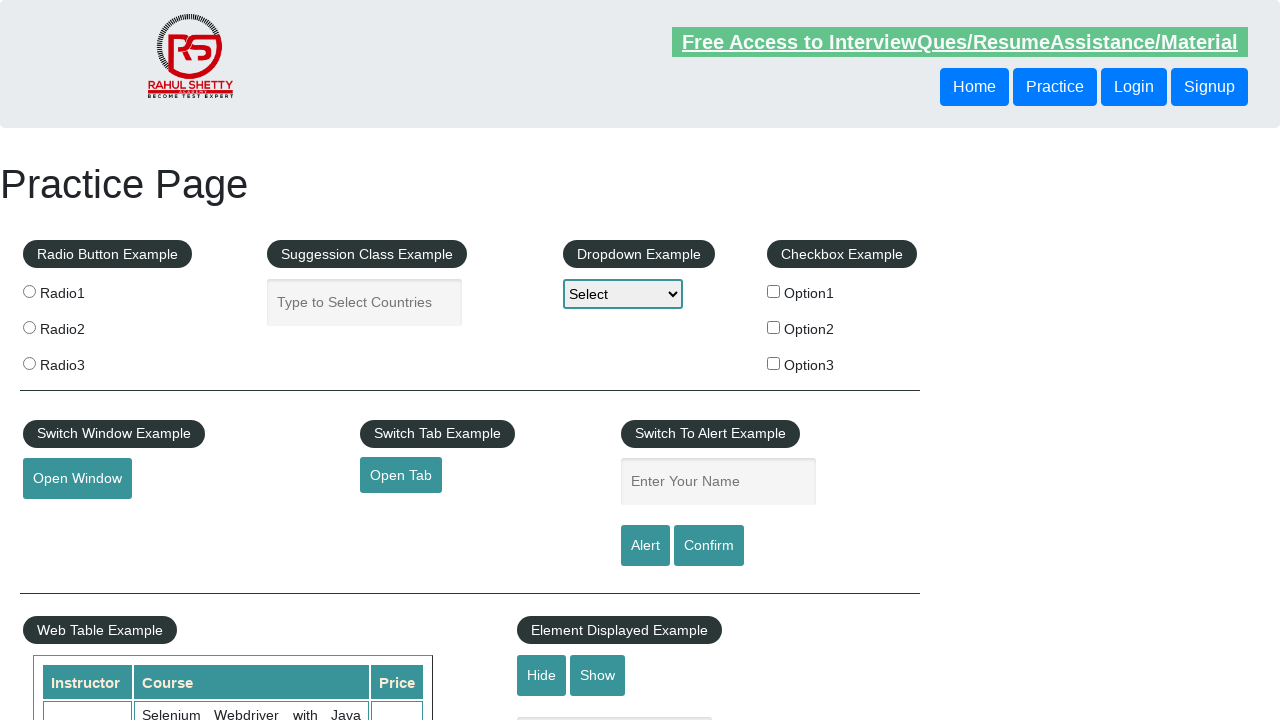